Tests file download functionality by navigating to the download page and clicking on a download link

Starting URL: http://the-internet.herokuapp.com/

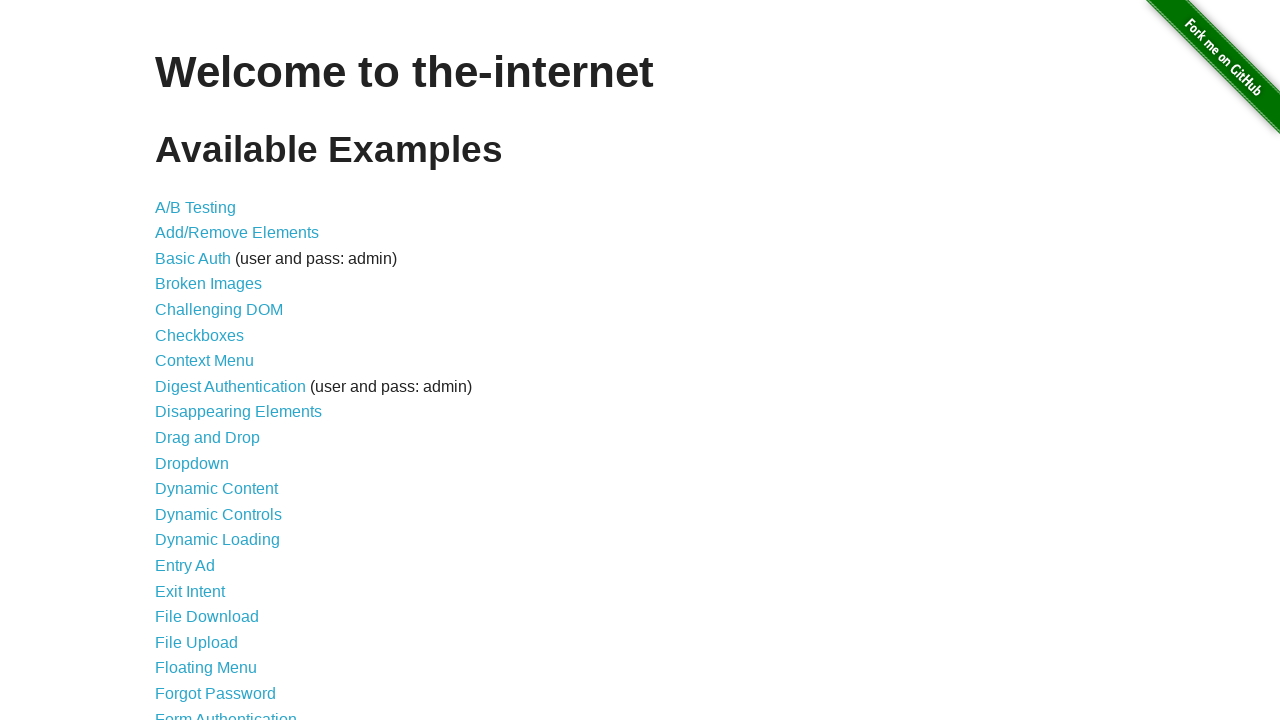

Clicked on File Download link at (207, 617) on text=File Download
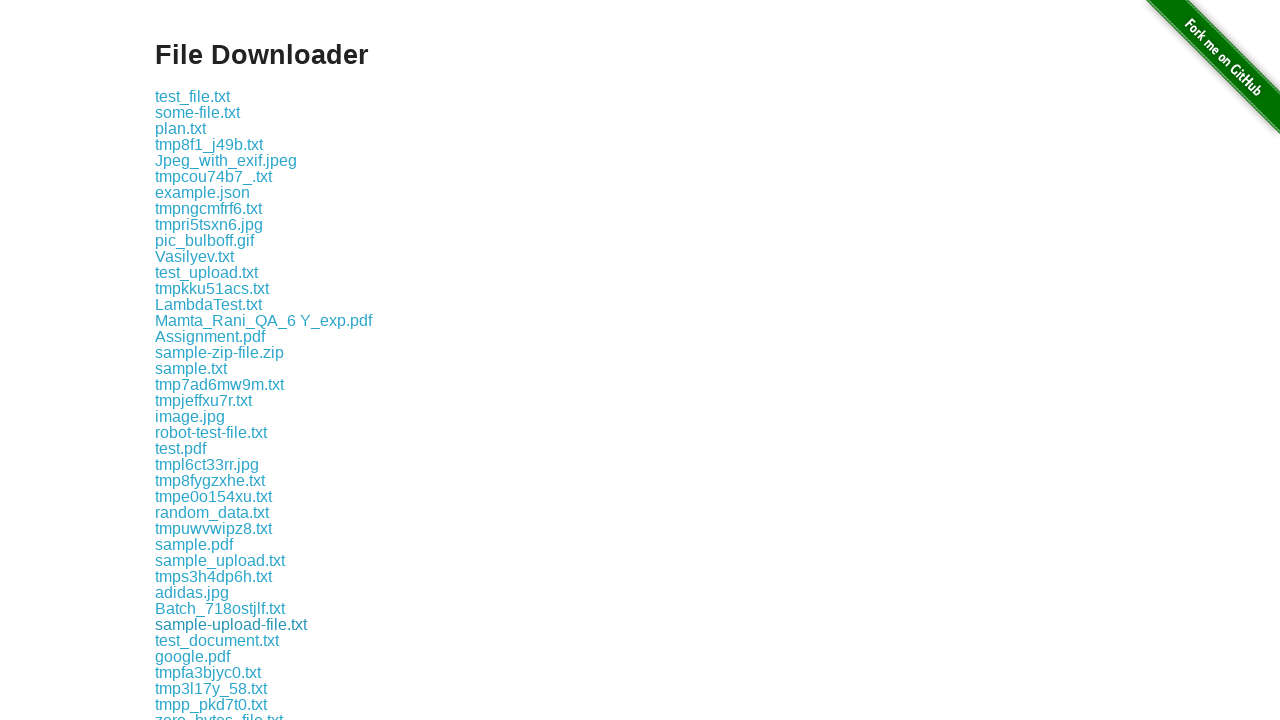

Download links loaded on the page
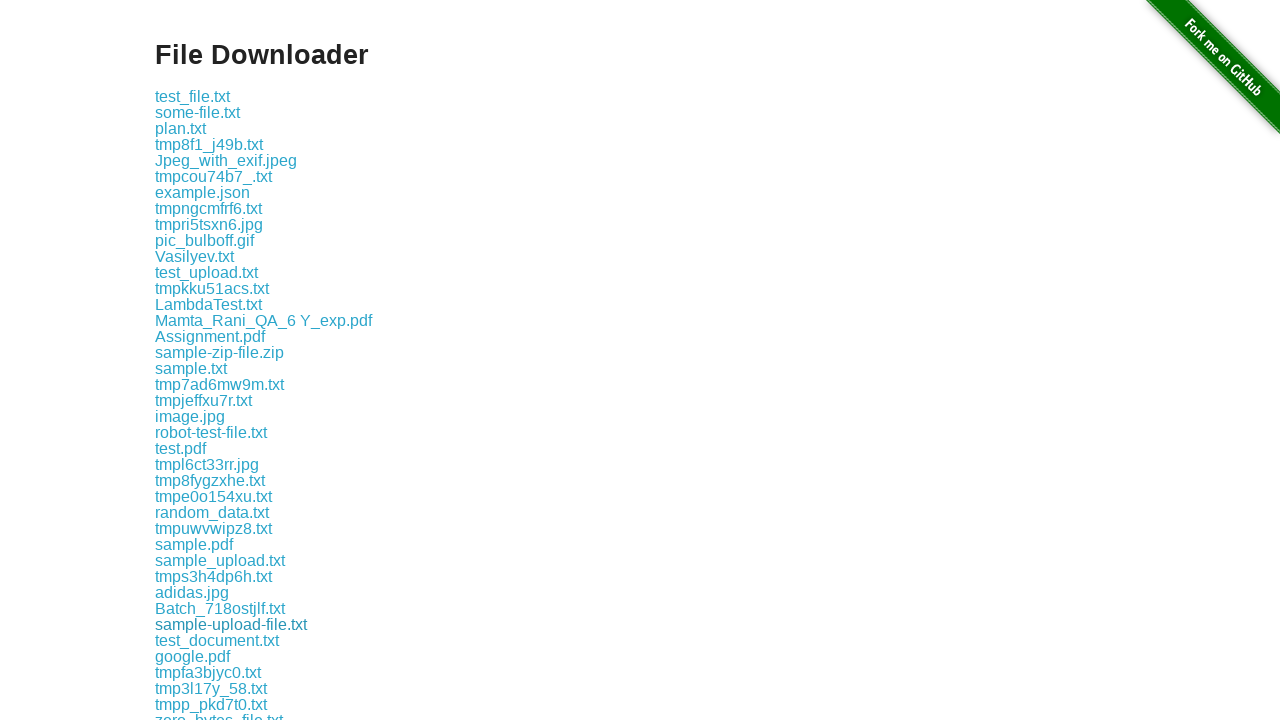

Clicked on download link to initiate file download at (214, 176) on xpath=//*[@id='content']/div/a[6]
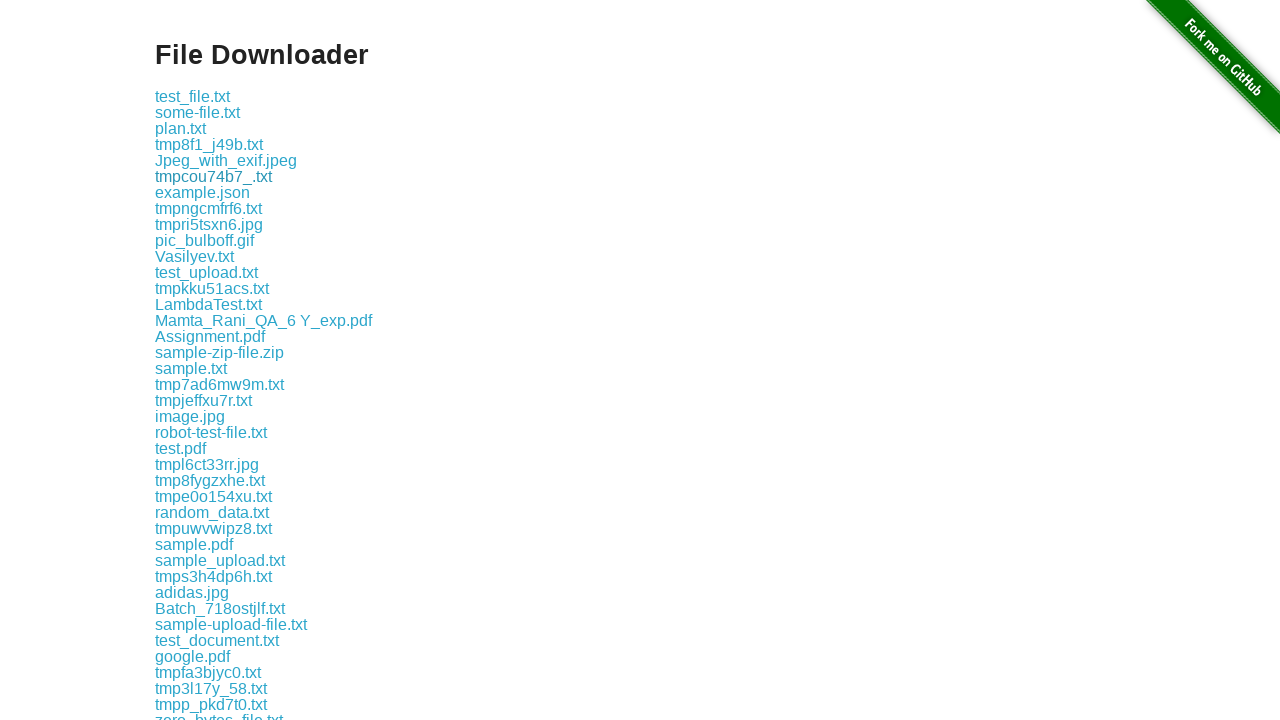

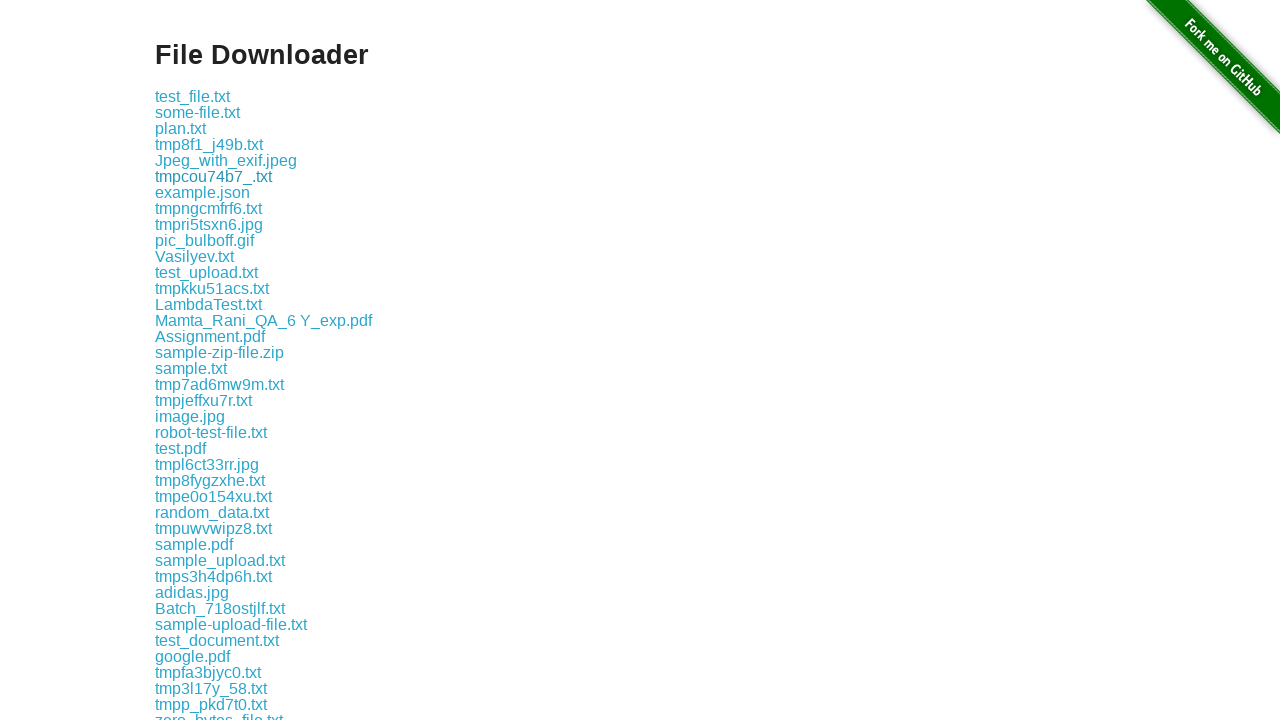